Tests radio button functionality by selecting the red radio button if not already selected, then iterating through all radio buttons and clicking each enabled one

Starting URL: http://practice.cydeo.com/radio_buttons

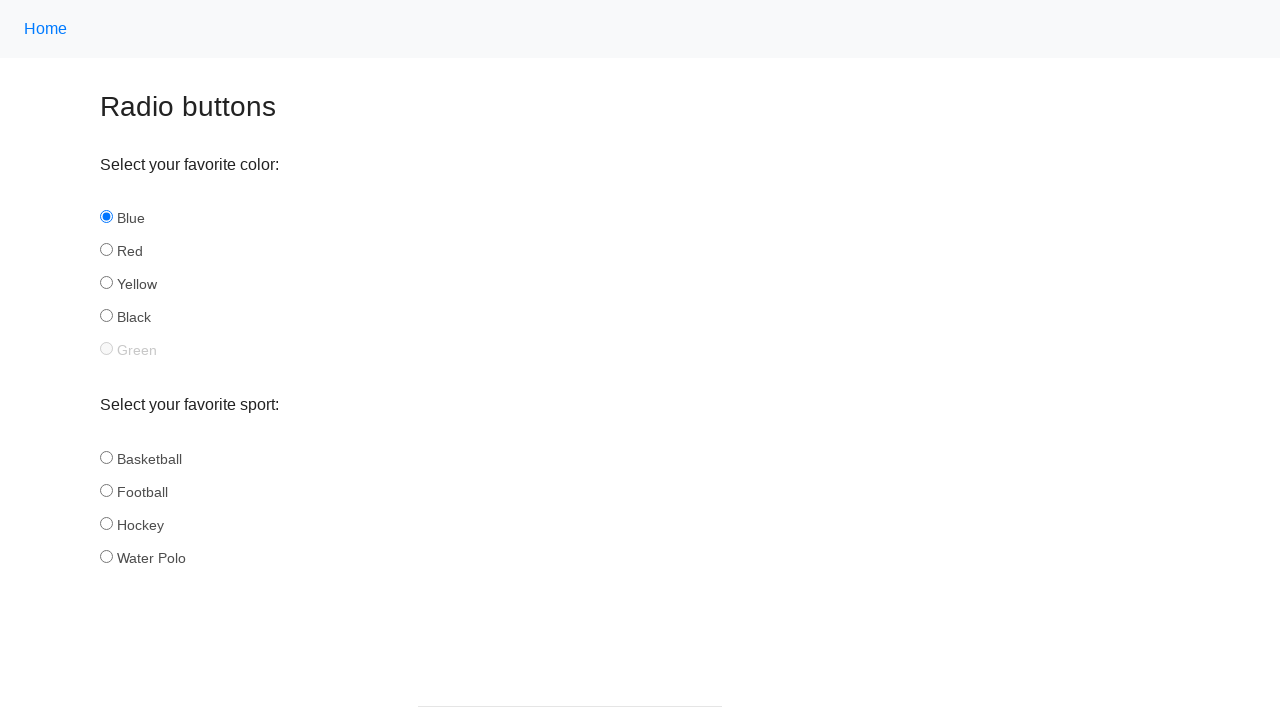

Located the red radio button
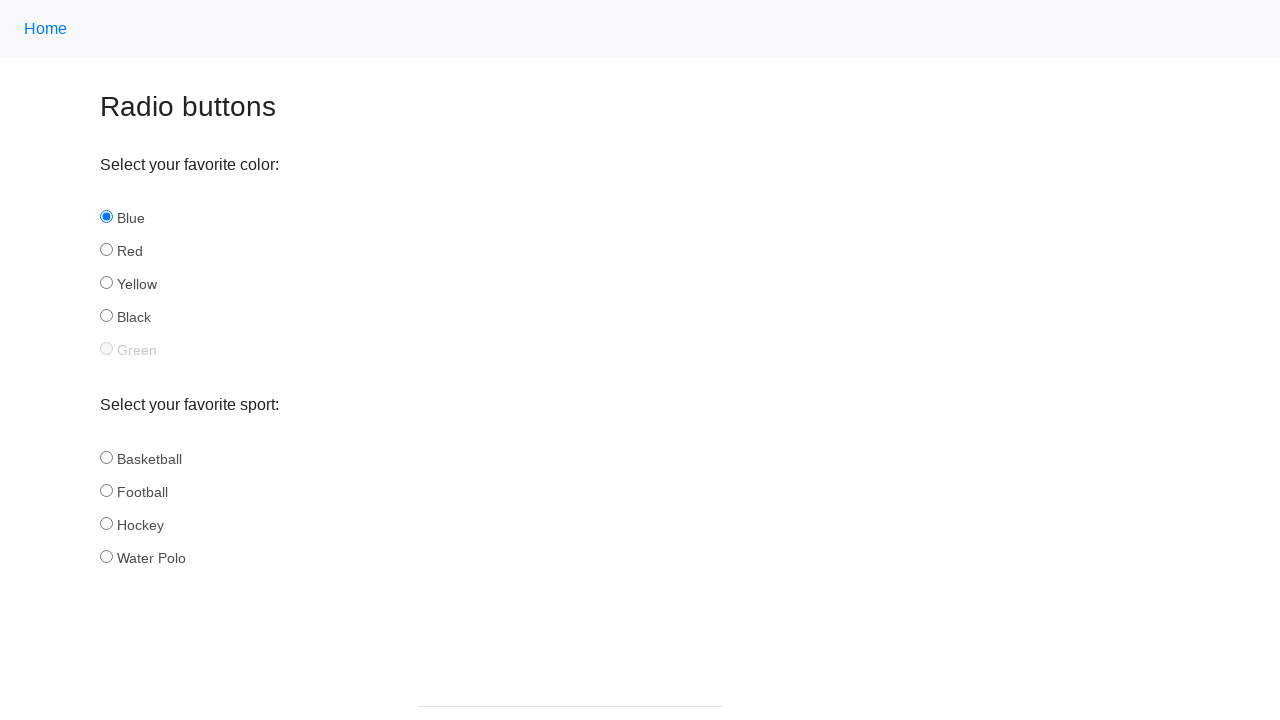

Checked if red radio button is already selected
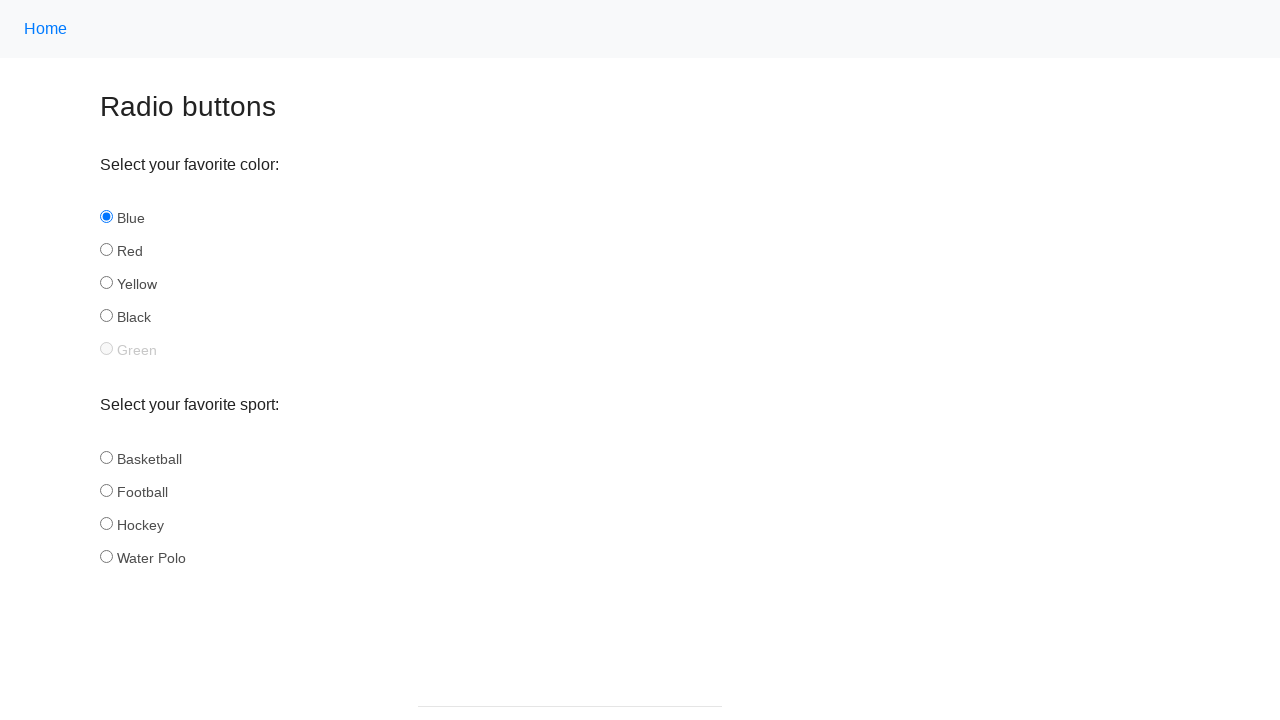

Clicked red radio button to select it at (106, 250) on #red
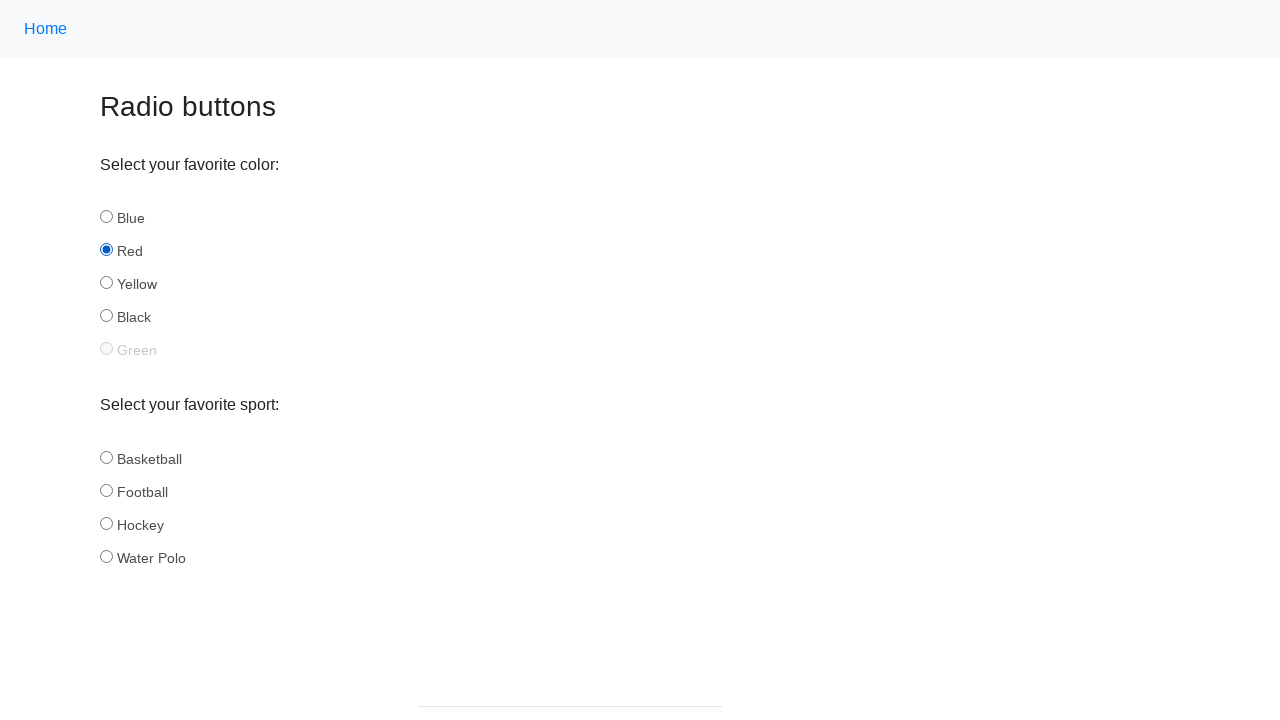

Retrieved all radio buttons on the page
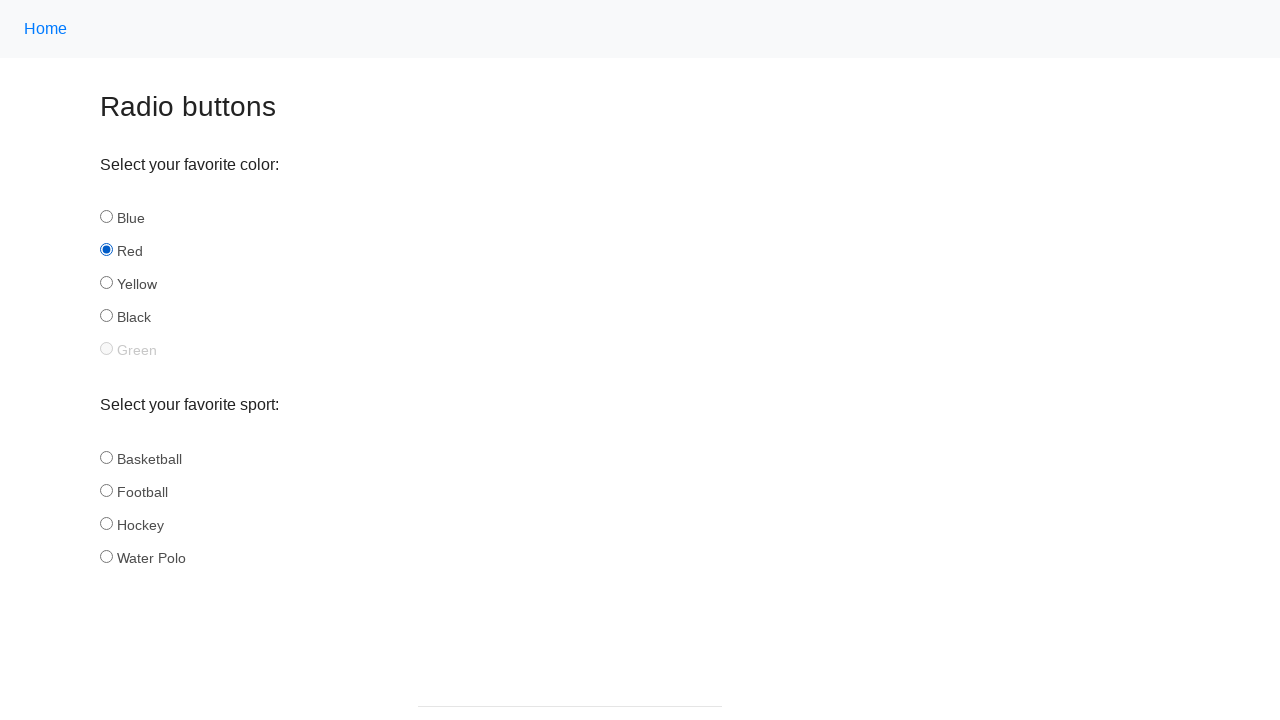

Clicked an enabled radio button at (106, 217) on xpath=//input[@type='radio'] >> nth=0
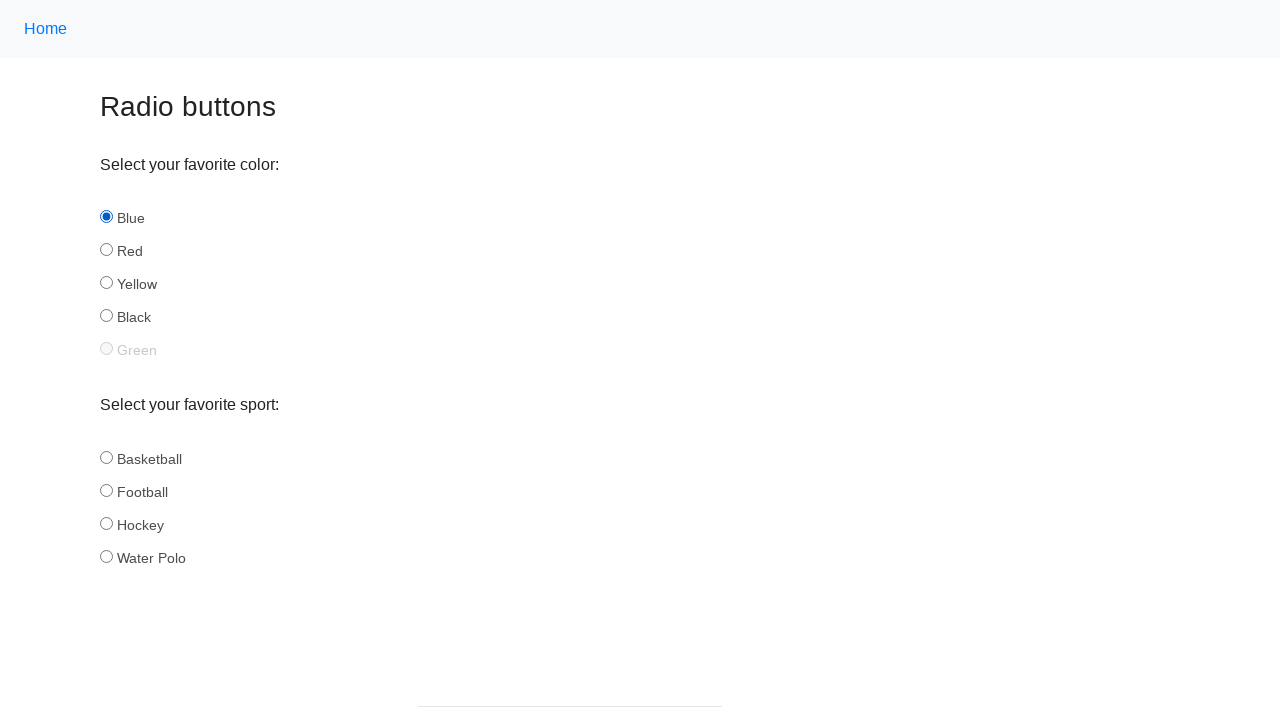

Clicked an enabled radio button at (106, 250) on xpath=//input[@type='radio'] >> nth=1
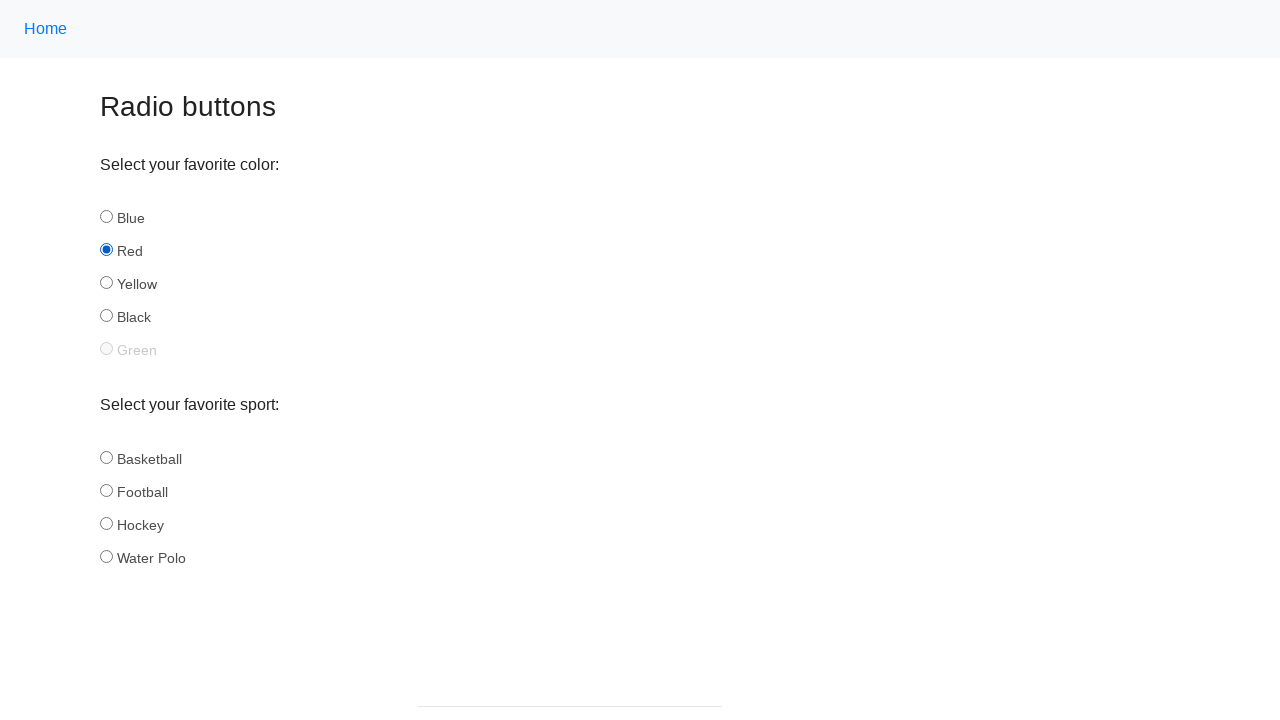

Clicked an enabled radio button at (106, 283) on xpath=//input[@type='radio'] >> nth=2
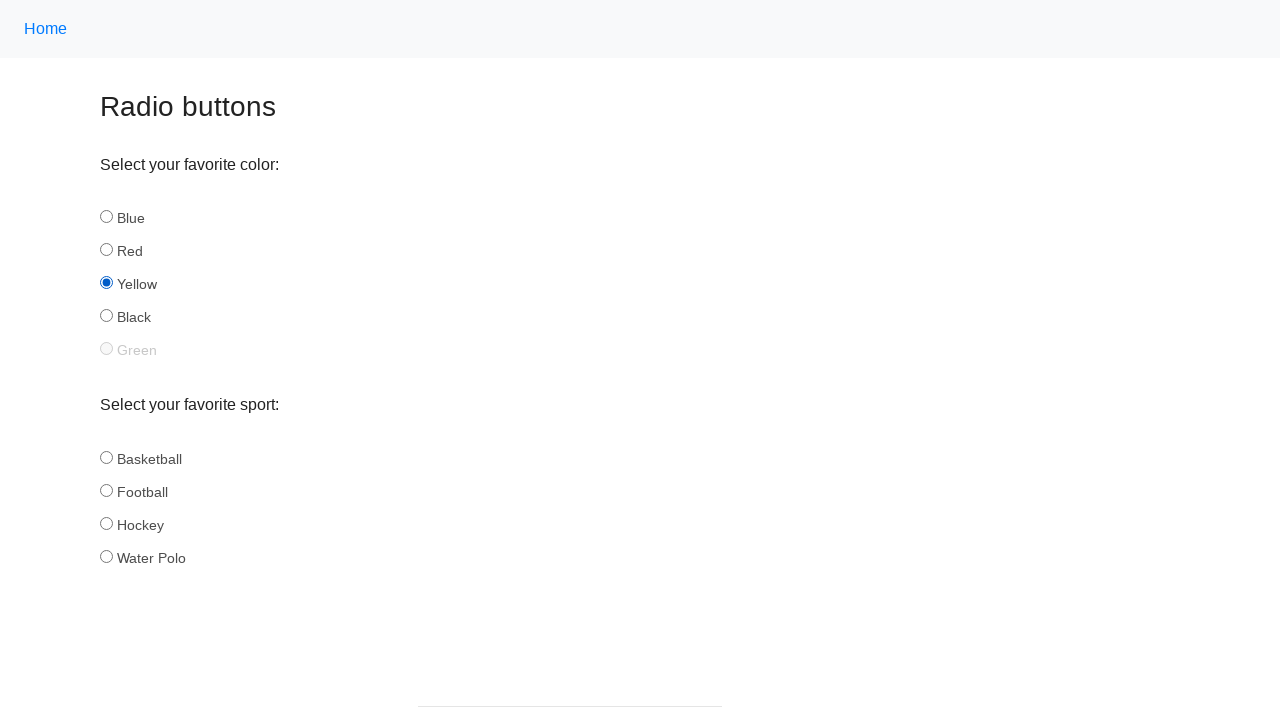

Clicked an enabled radio button at (106, 316) on xpath=//input[@type='radio'] >> nth=3
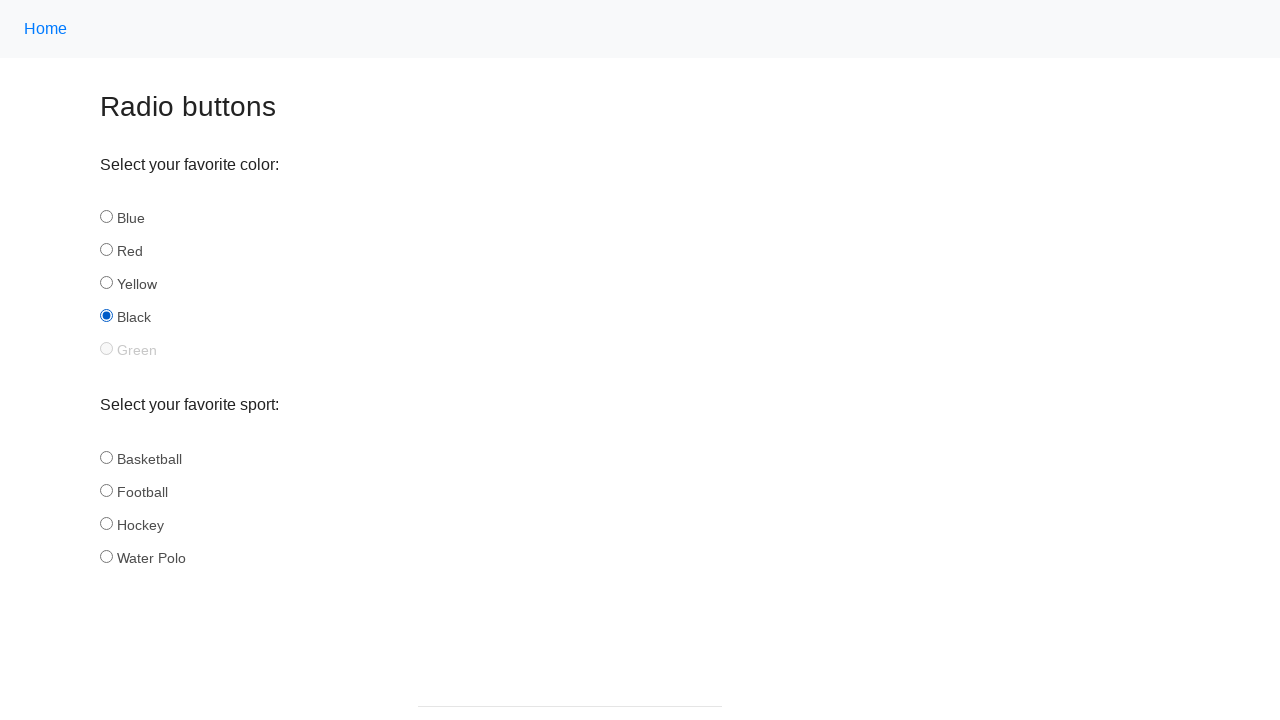

Clicked an enabled radio button at (106, 457) on xpath=//input[@type='radio'] >> nth=5
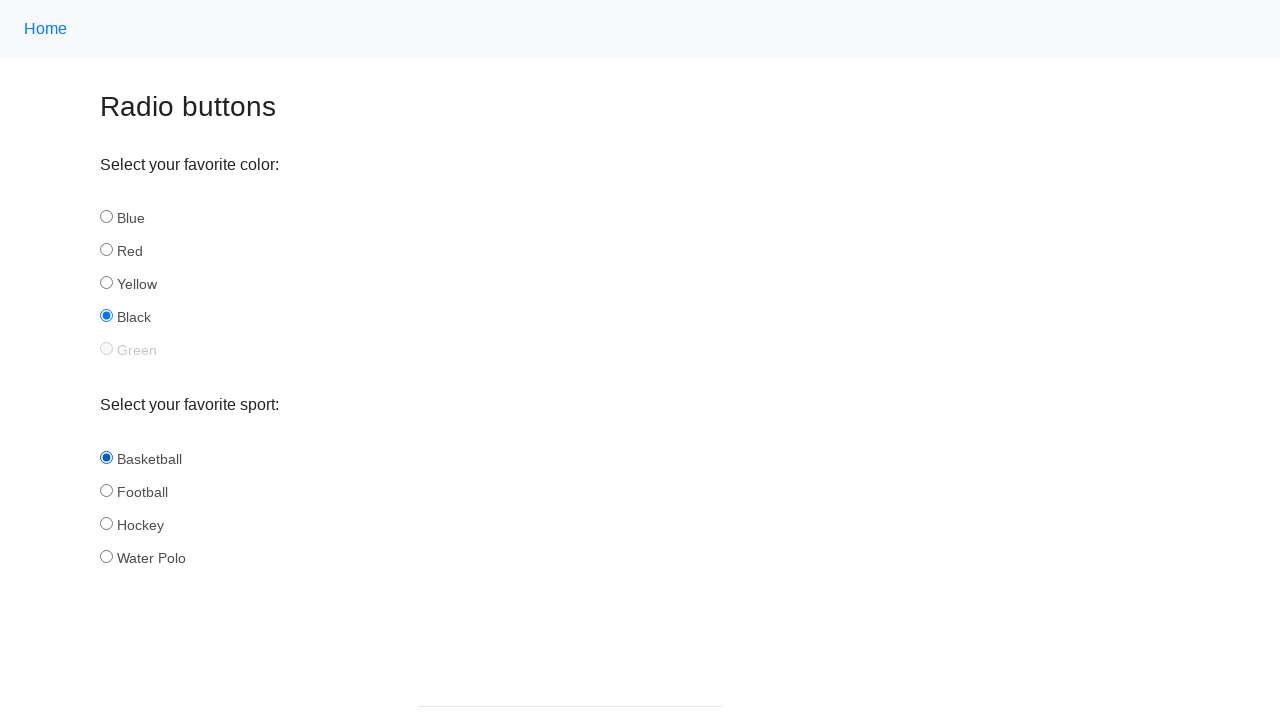

Clicked an enabled radio button at (106, 490) on xpath=//input[@type='radio'] >> nth=6
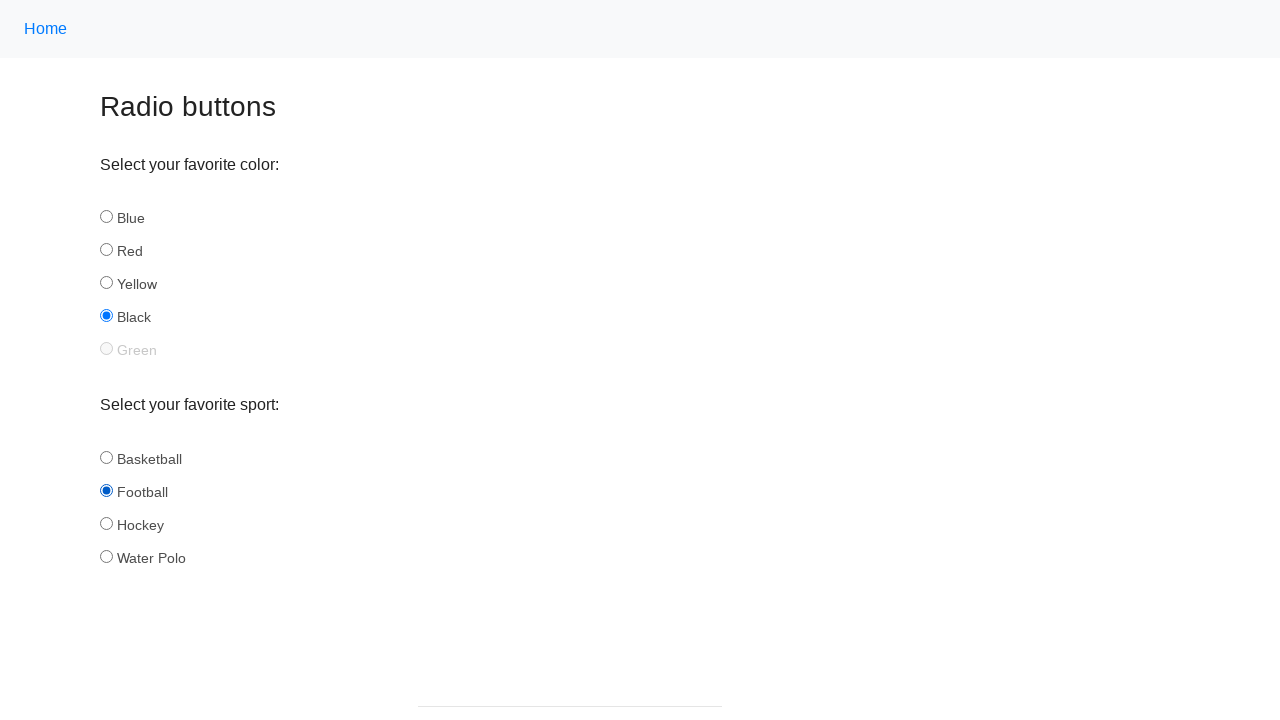

Clicked an enabled radio button at (106, 523) on xpath=//input[@type='radio'] >> nth=7
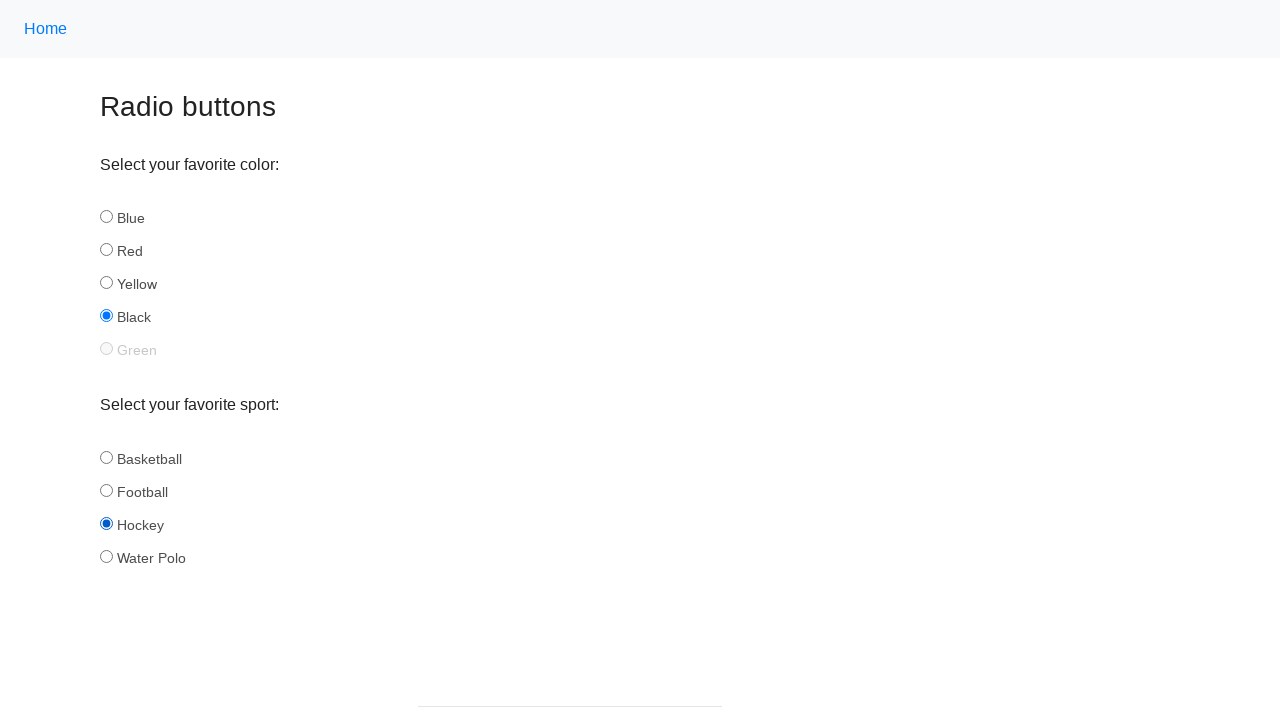

Clicked an enabled radio button at (106, 556) on xpath=//input[@type='radio'] >> nth=8
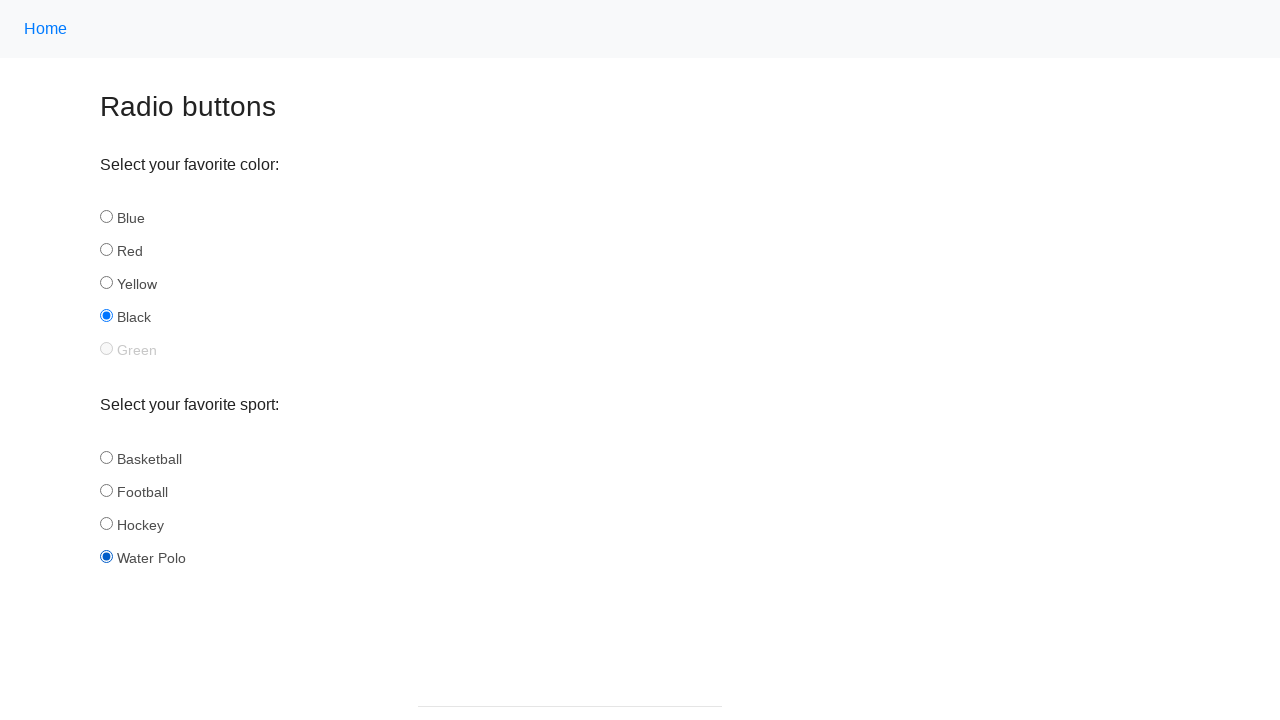

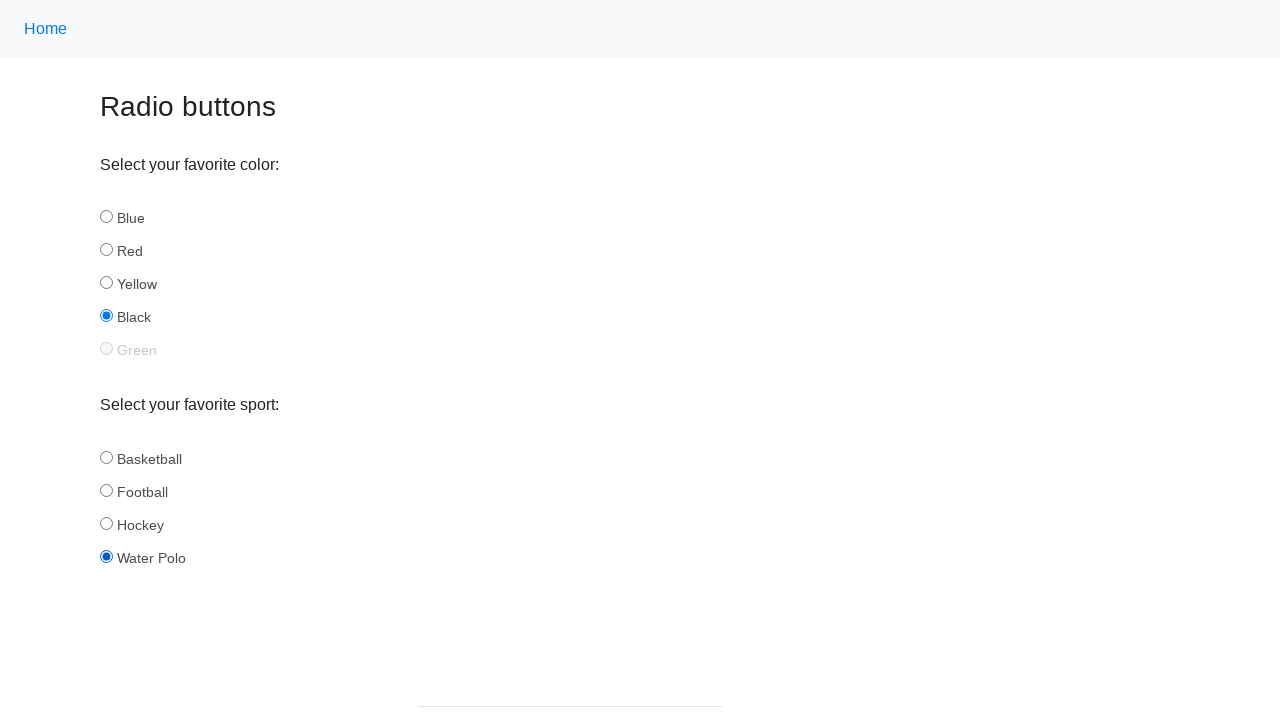